Tests filtering to display only completed todo items

Starting URL: https://demo.playwright.dev/todomvc

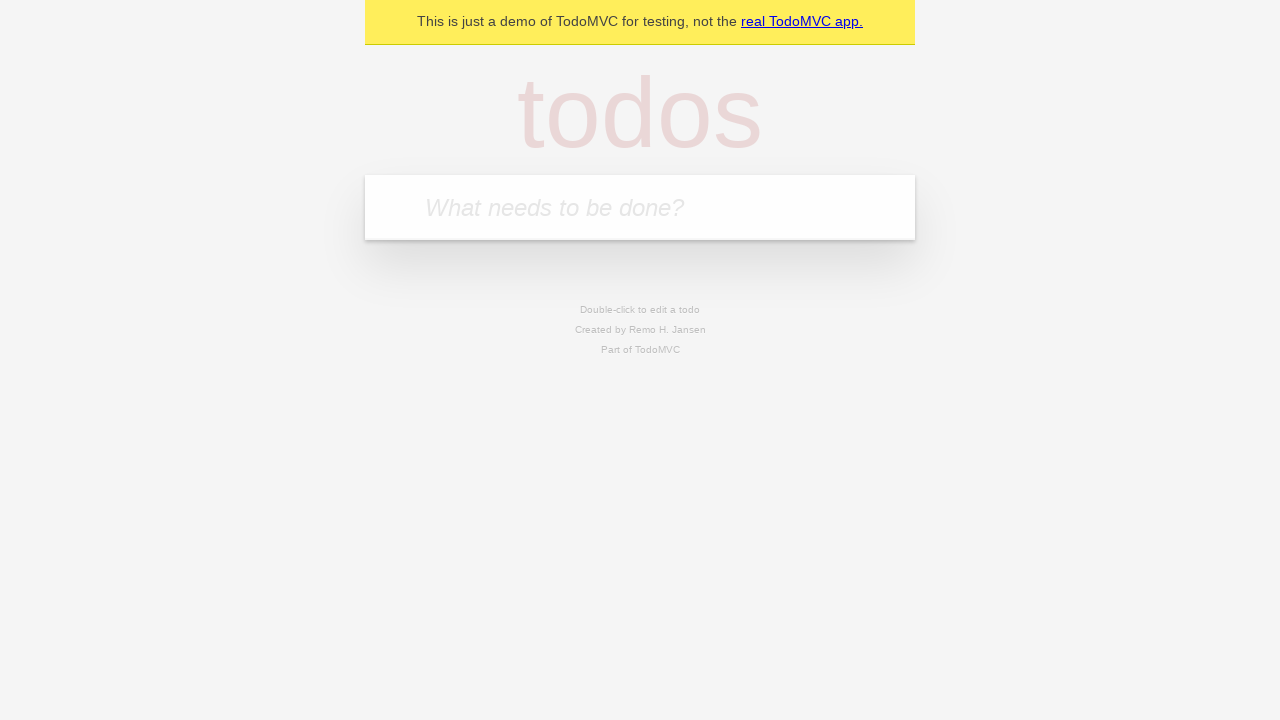

Filled todo input with 'buy some cheese' on internal:attr=[placeholder="What needs to be done?"i]
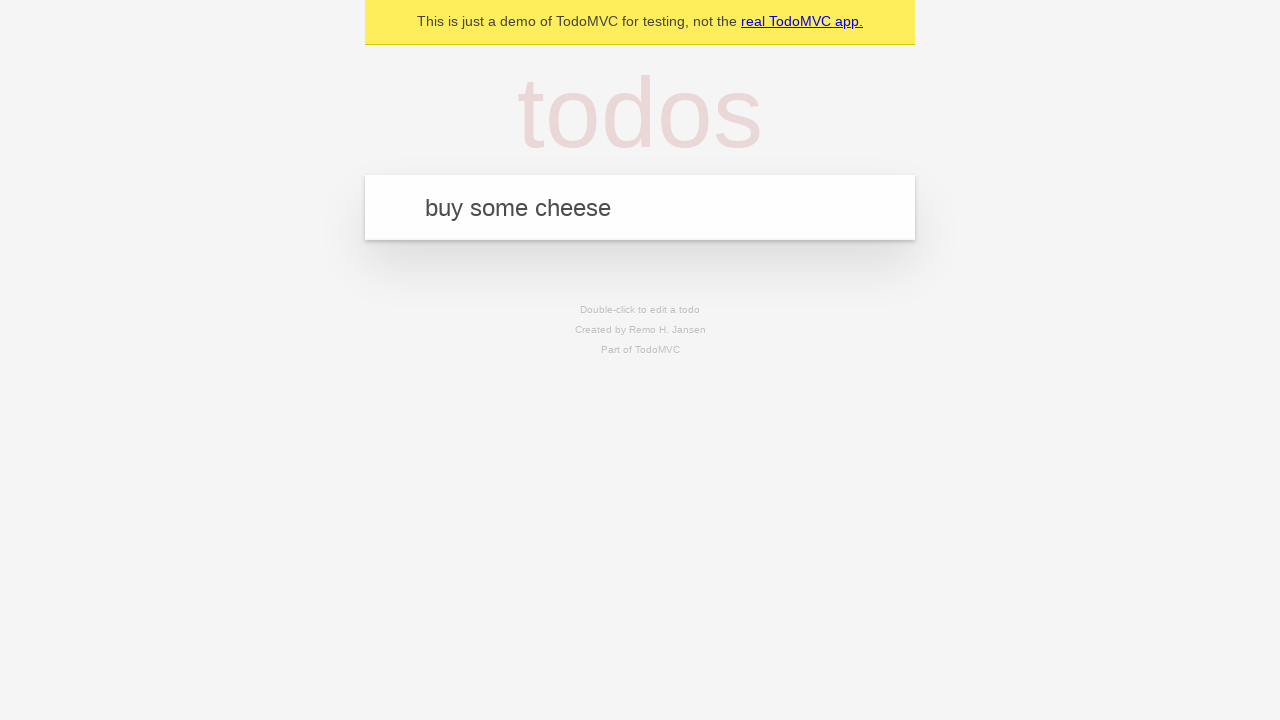

Pressed Enter to create todo item 'buy some cheese' on internal:attr=[placeholder="What needs to be done?"i]
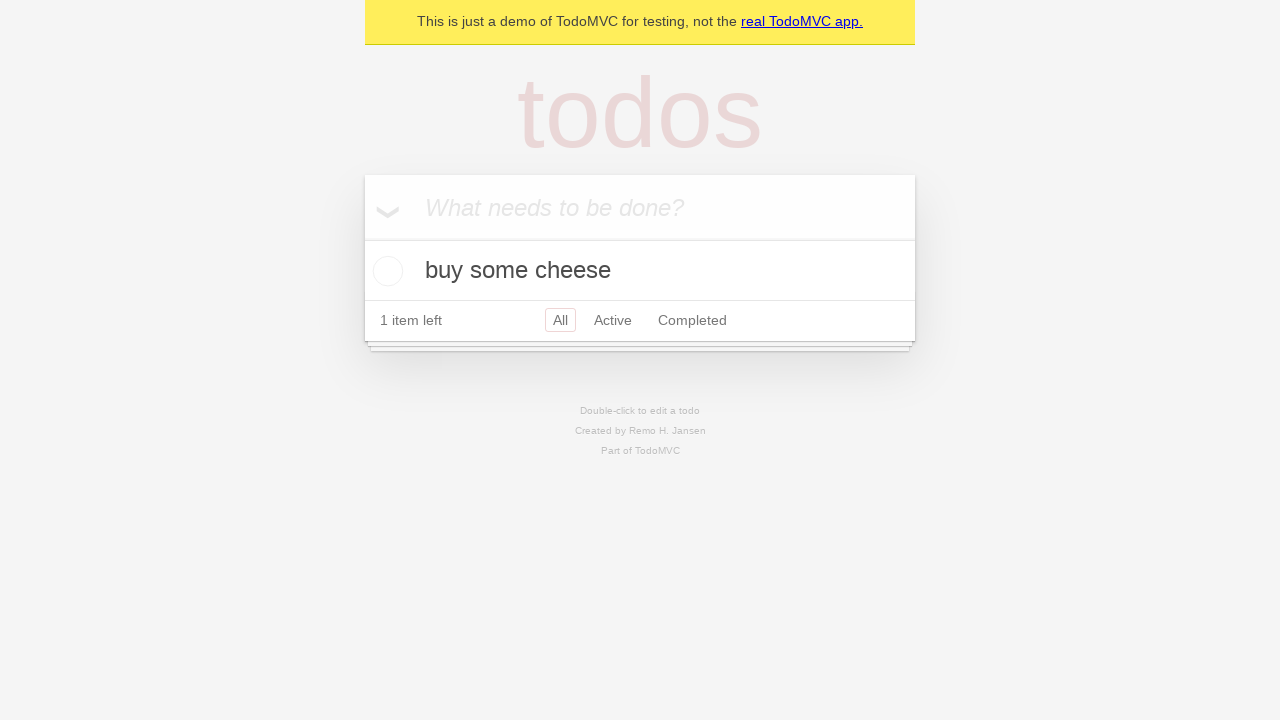

Filled todo input with 'feed the cat' on internal:attr=[placeholder="What needs to be done?"i]
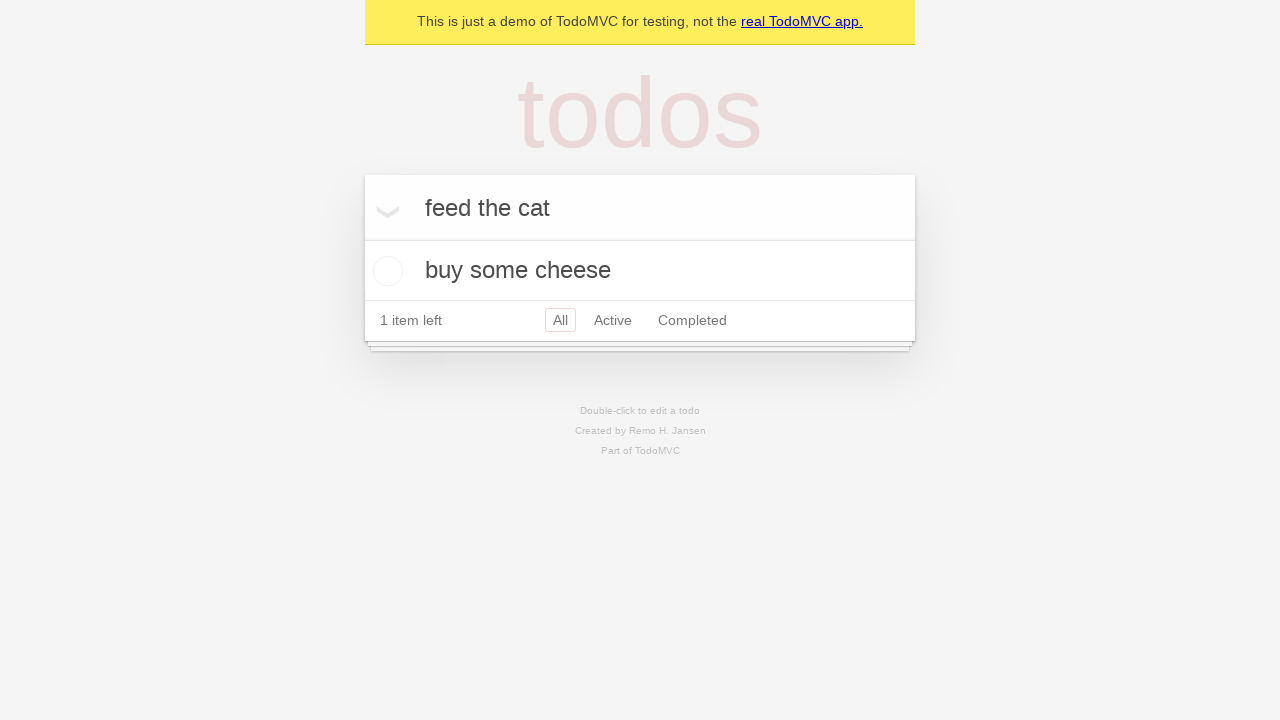

Pressed Enter to create todo item 'feed the cat' on internal:attr=[placeholder="What needs to be done?"i]
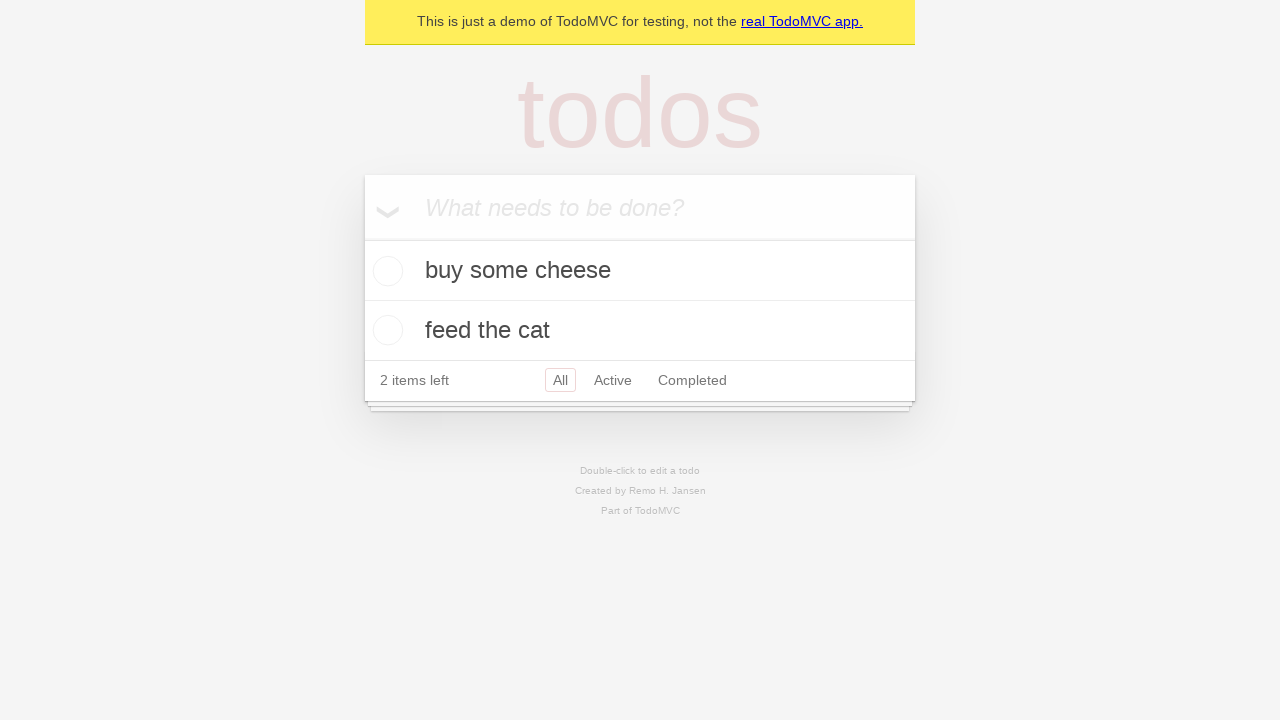

Filled todo input with 'book a doctors appointment' on internal:attr=[placeholder="What needs to be done?"i]
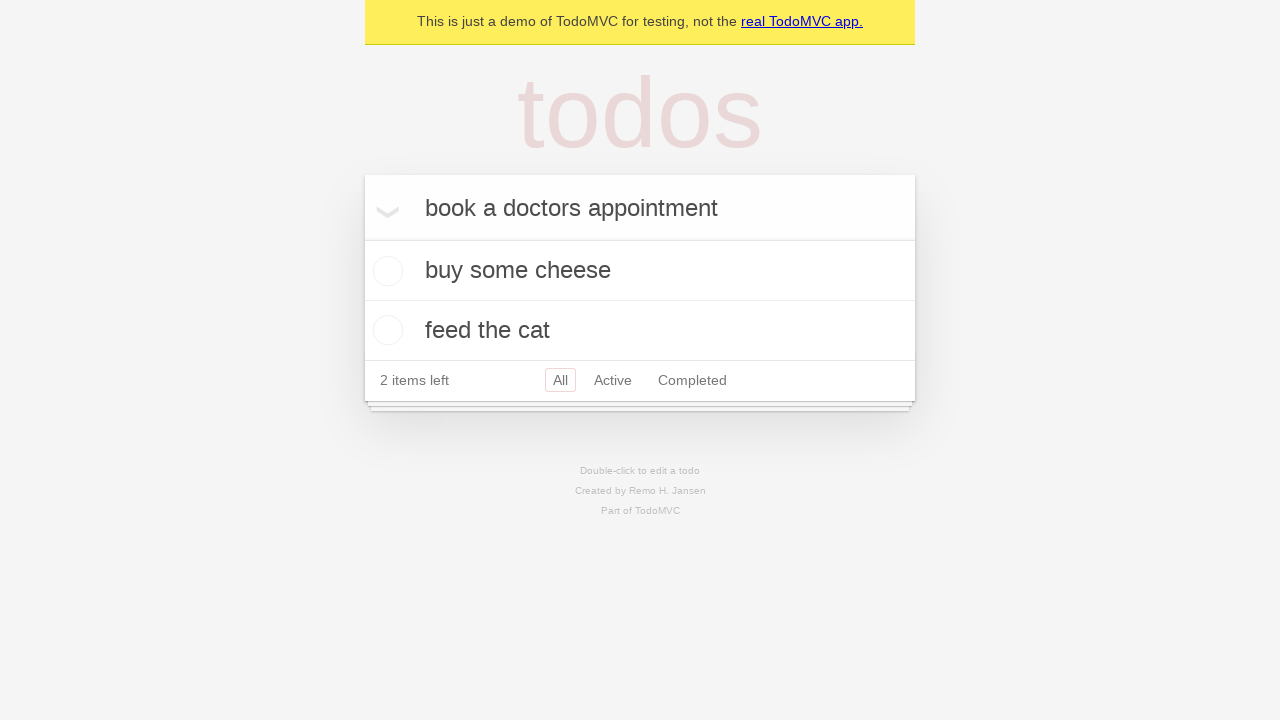

Pressed Enter to create todo item 'book a doctors appointment' on internal:attr=[placeholder="What needs to be done?"i]
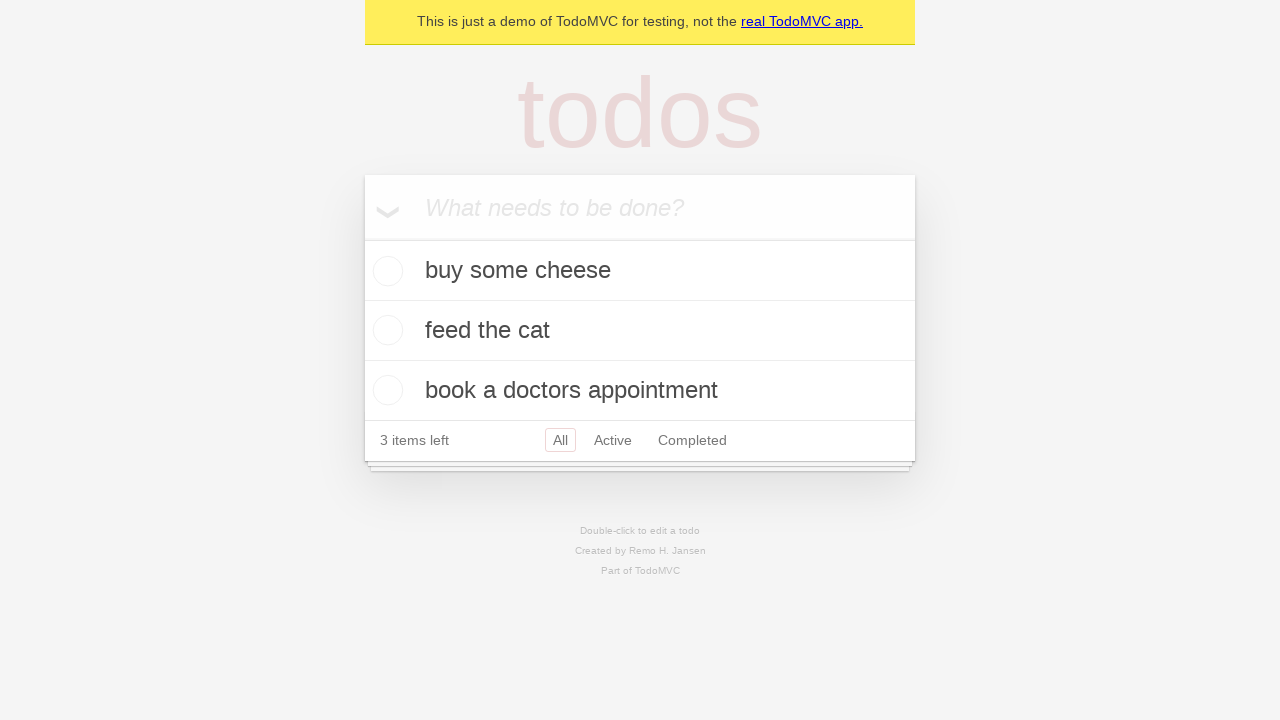

Waited for all three todo items to load
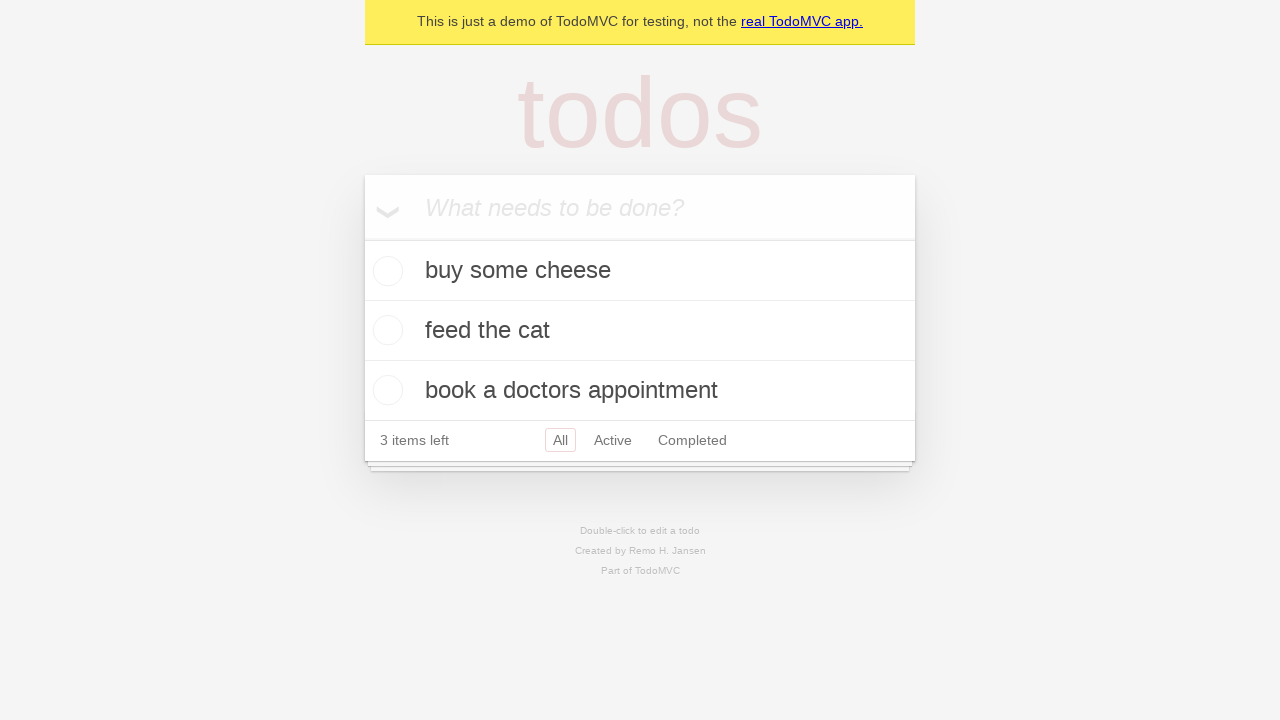

Checked the second todo item to mark it as completed at (385, 330) on internal:testid=[data-testid="todo-item"s] >> nth=1 >> internal:role=checkbox
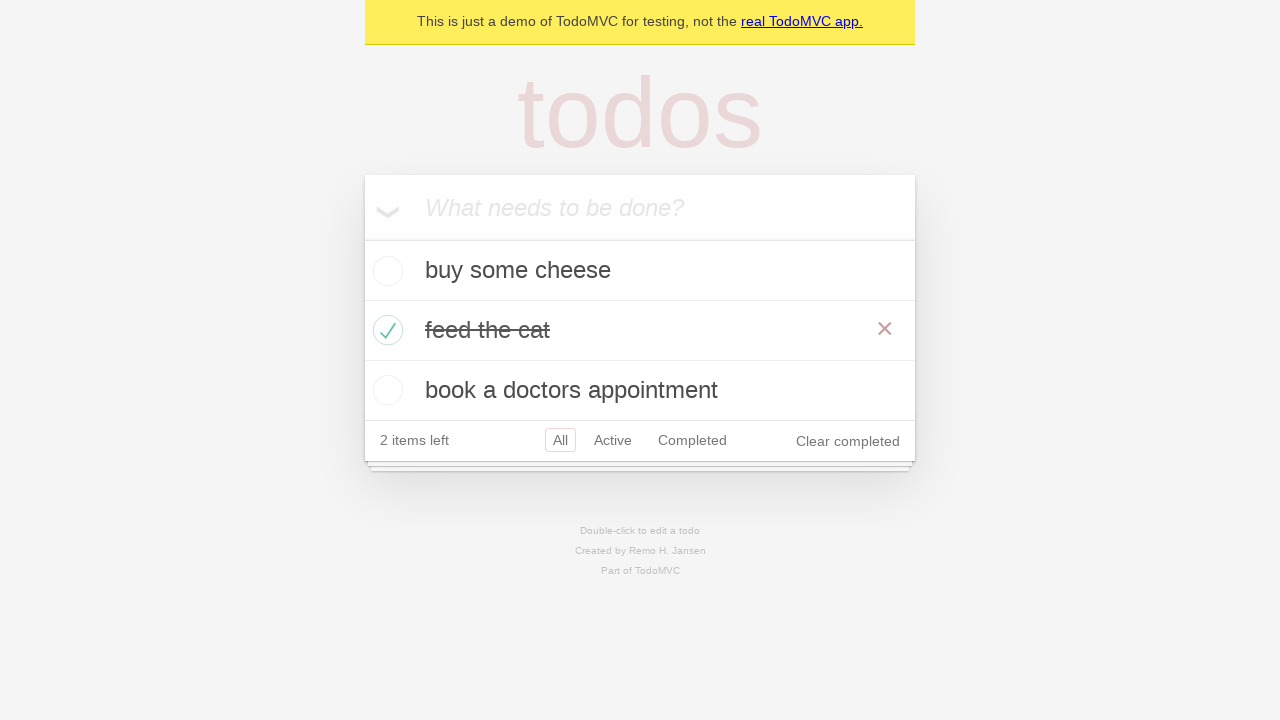

Clicked the 'Completed' filter to display only completed items at (692, 440) on internal:role=link[name="Completed"i]
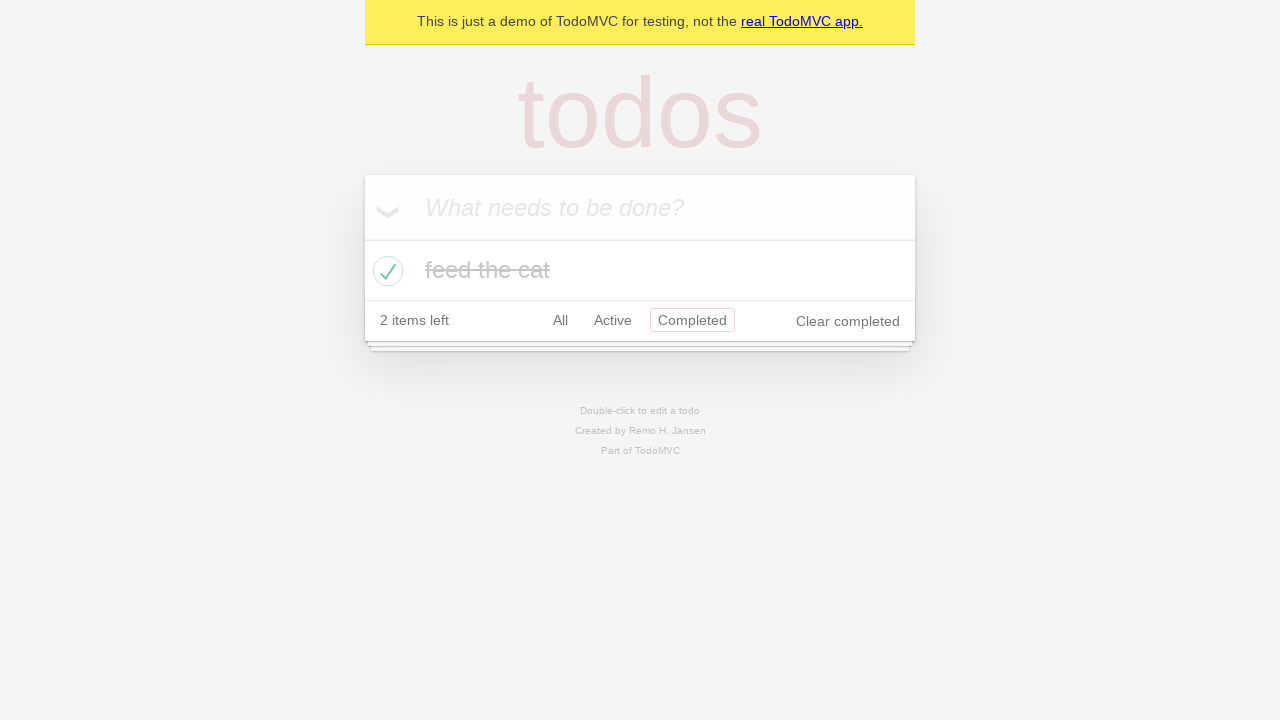

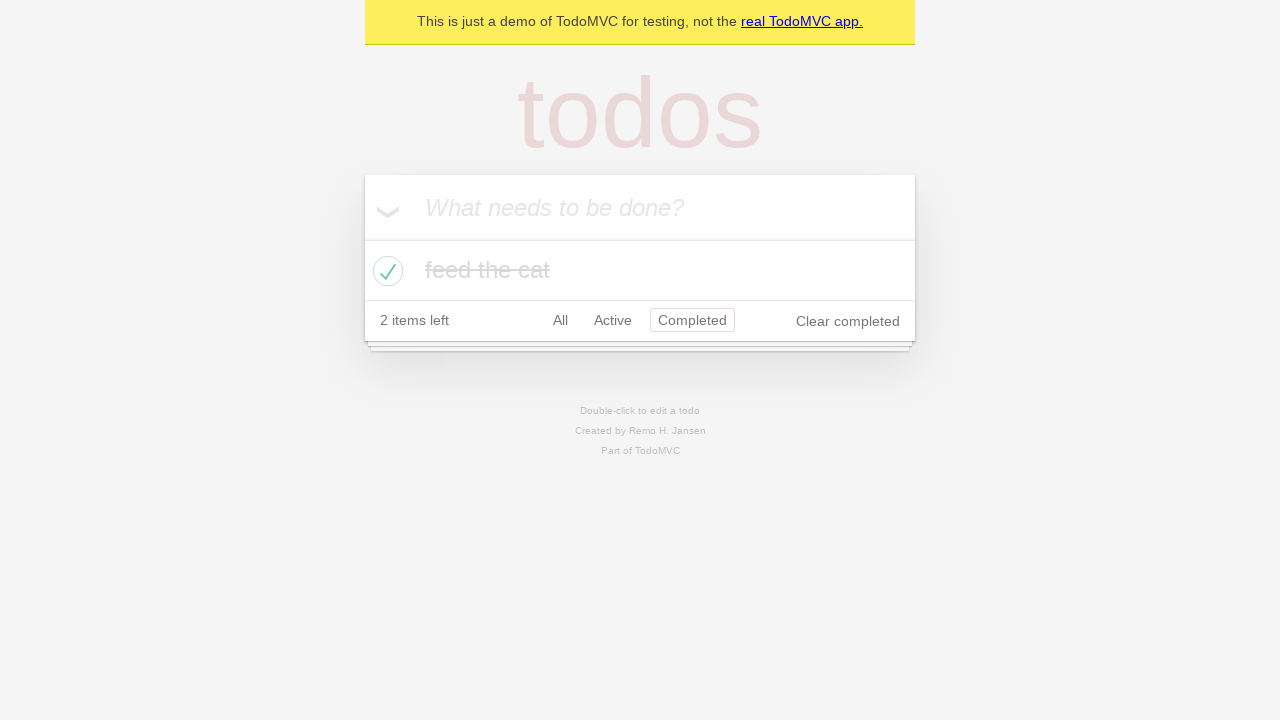